Tests opening a new browser window by clicking the window button and verifying content in new window

Starting URL: https://demoqa.com/browser-windows

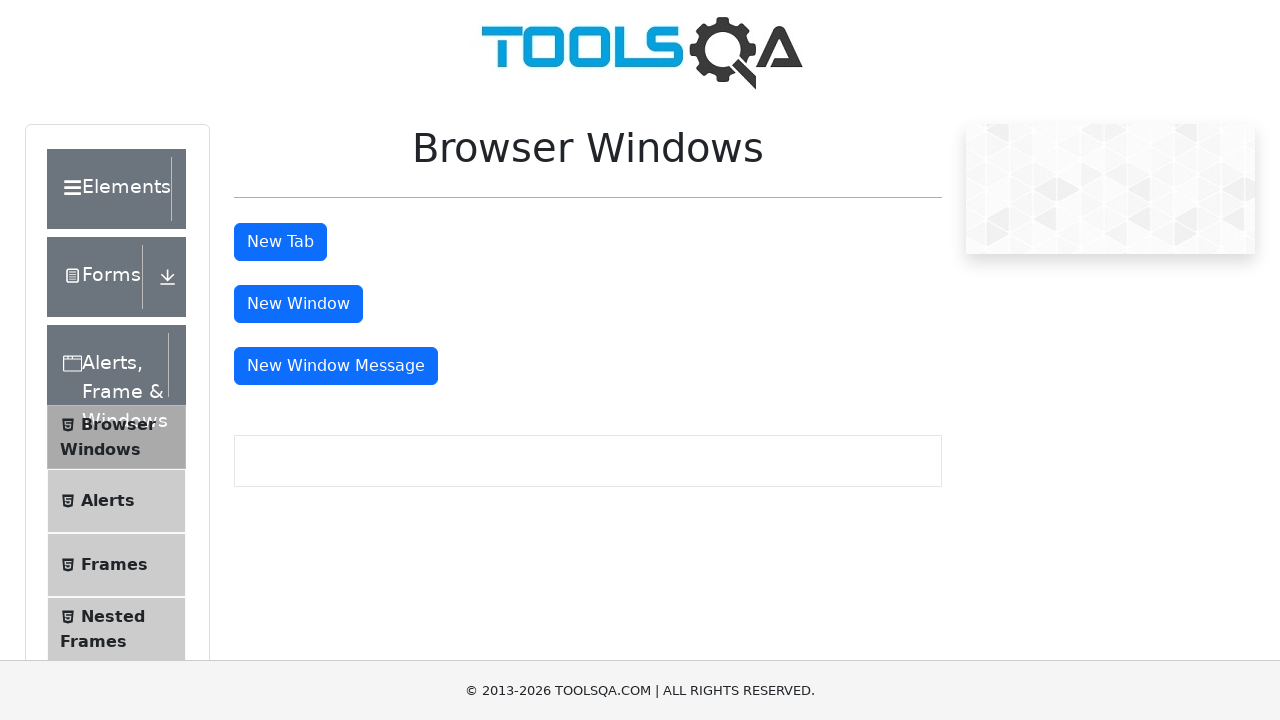

Clicked window button to open new browser window at (298, 304) on #windowButton
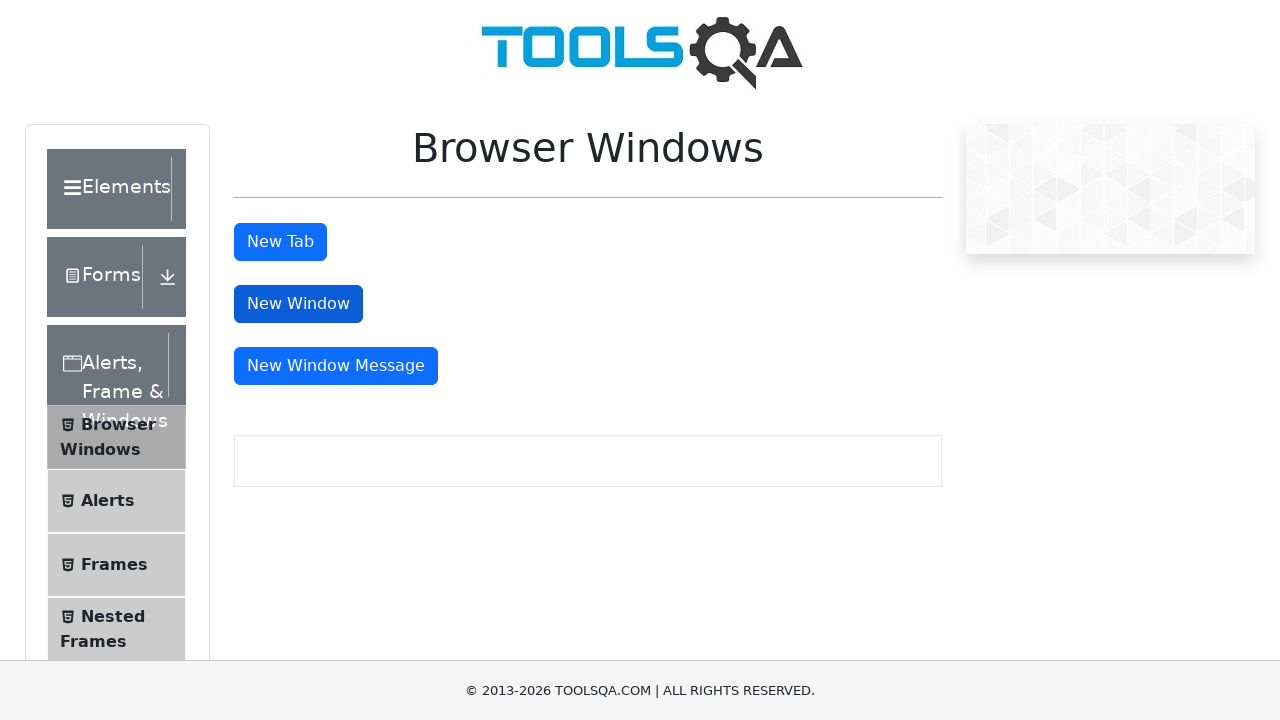

New page object captured from context
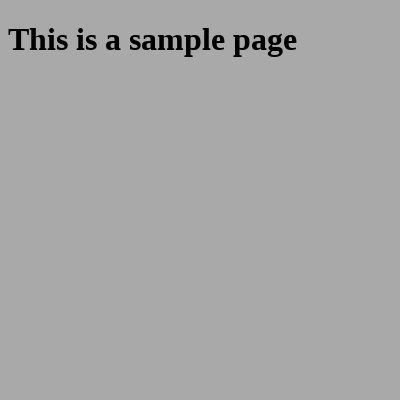

New window page load state completed
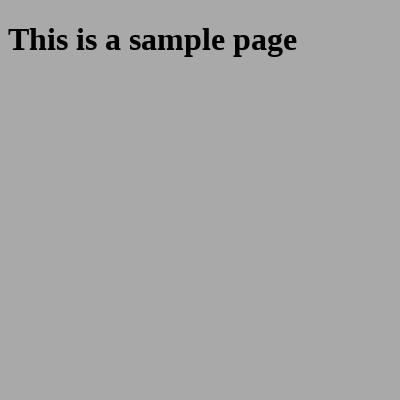

Sample heading element found in new window, verifying content
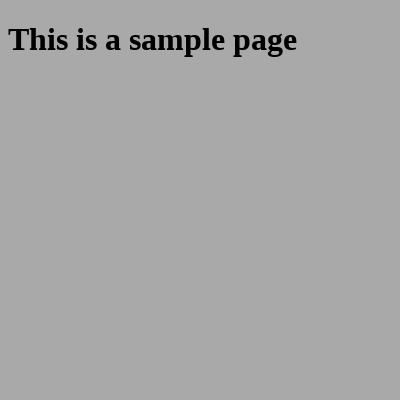

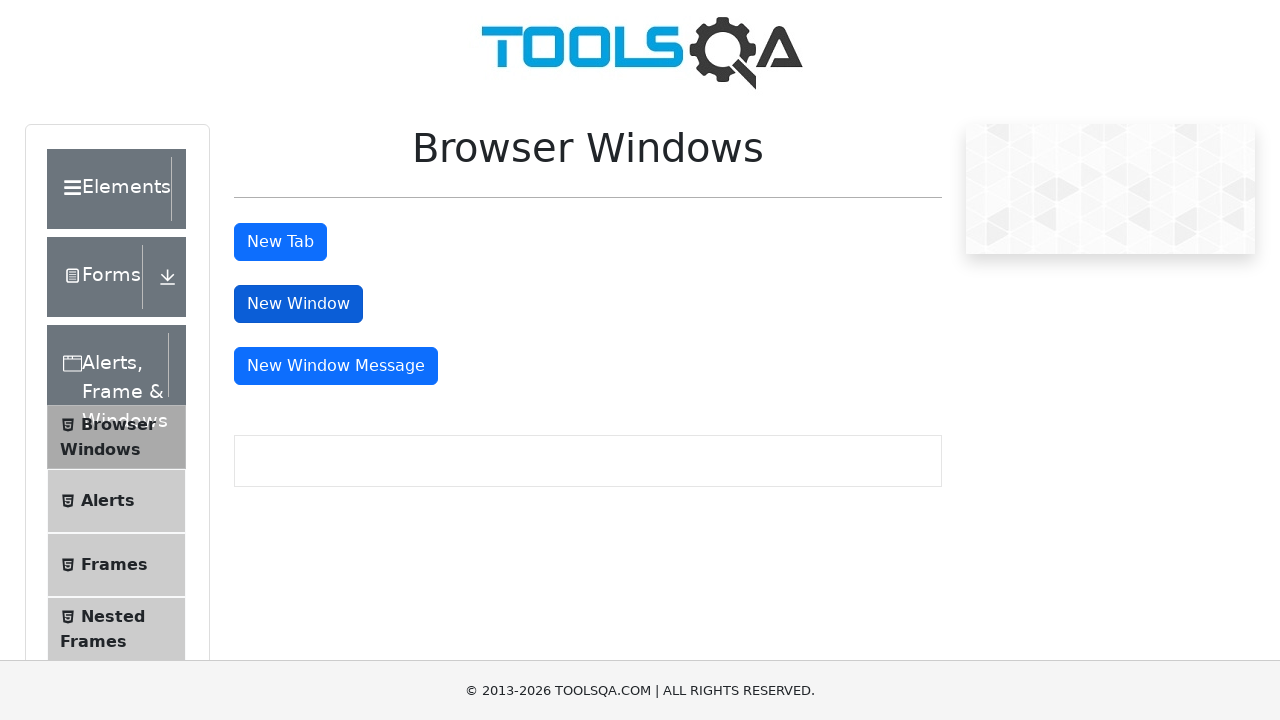